Navigates to a real estate fund page on Status Invest and maximizes the browser window

Starting URL: https://statusinvest.com.br/fundos-imobiliarios/kfof11

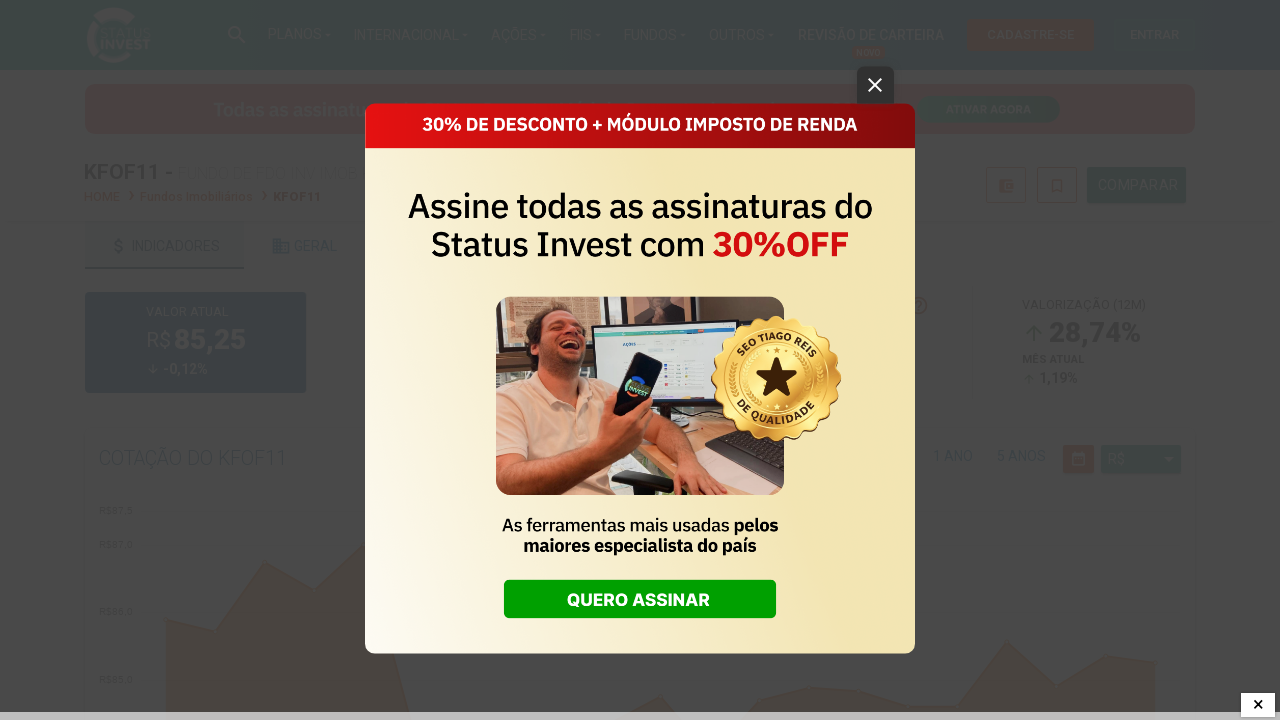

Set browser viewport to 1920x1080
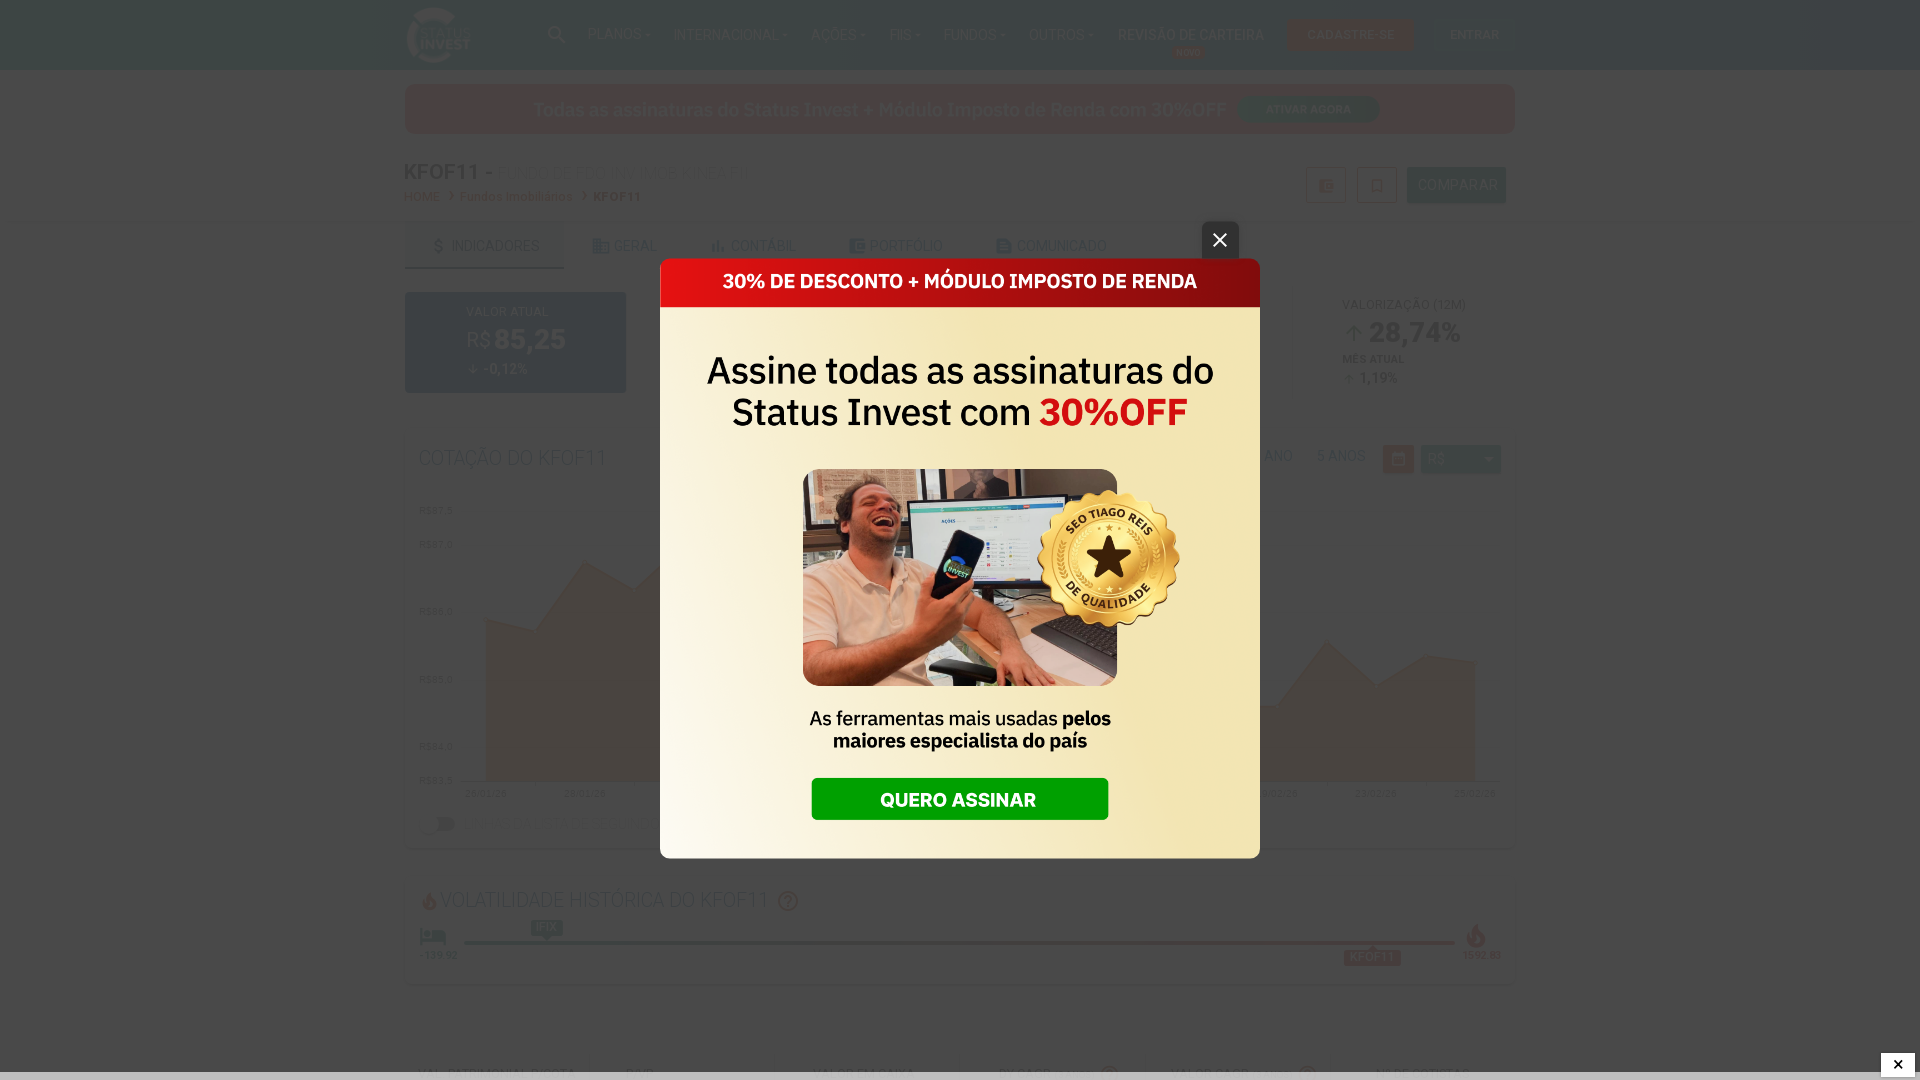

Waited for page to load (networkidle)
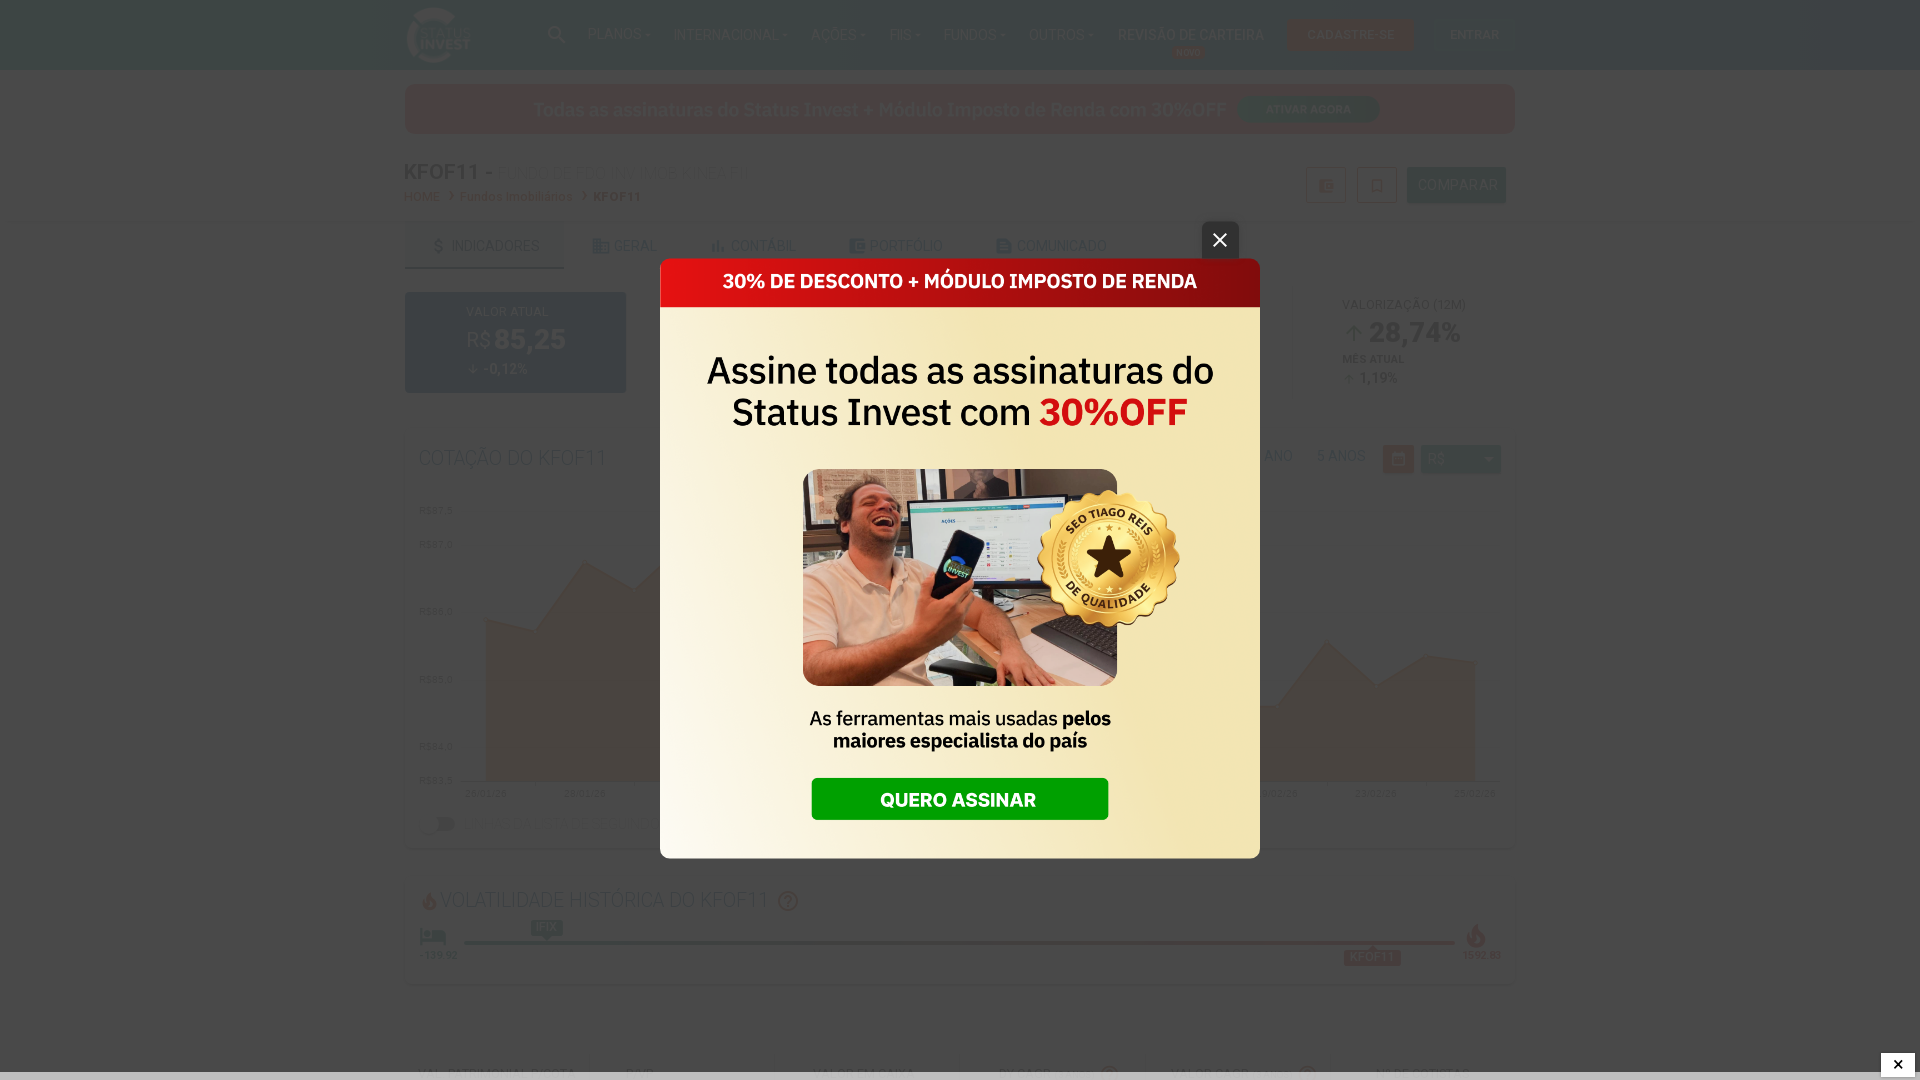

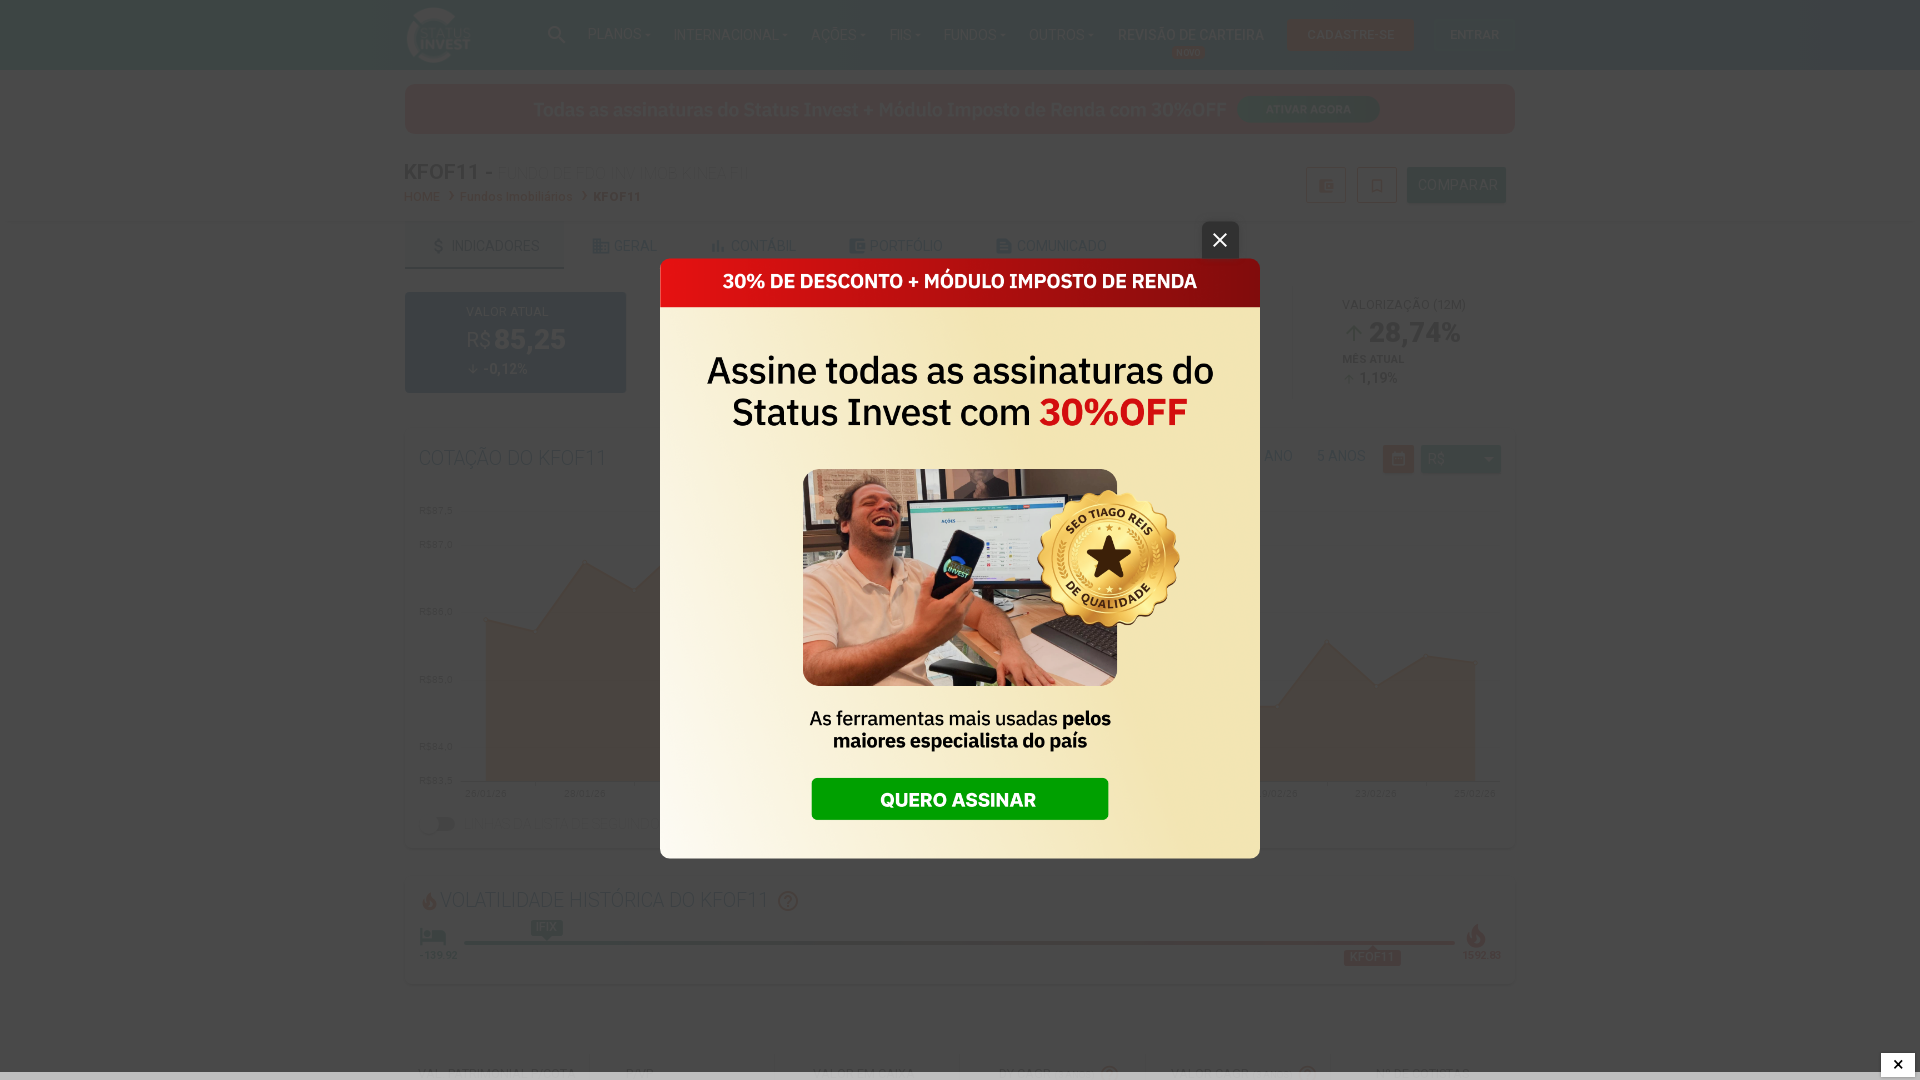